Tests registration form interactions by filling the firstname field and clicking the agreement checkbox using Actions class

Starting URL: https://naveenautomationlabs.com/opencart/index.php?route=account/register

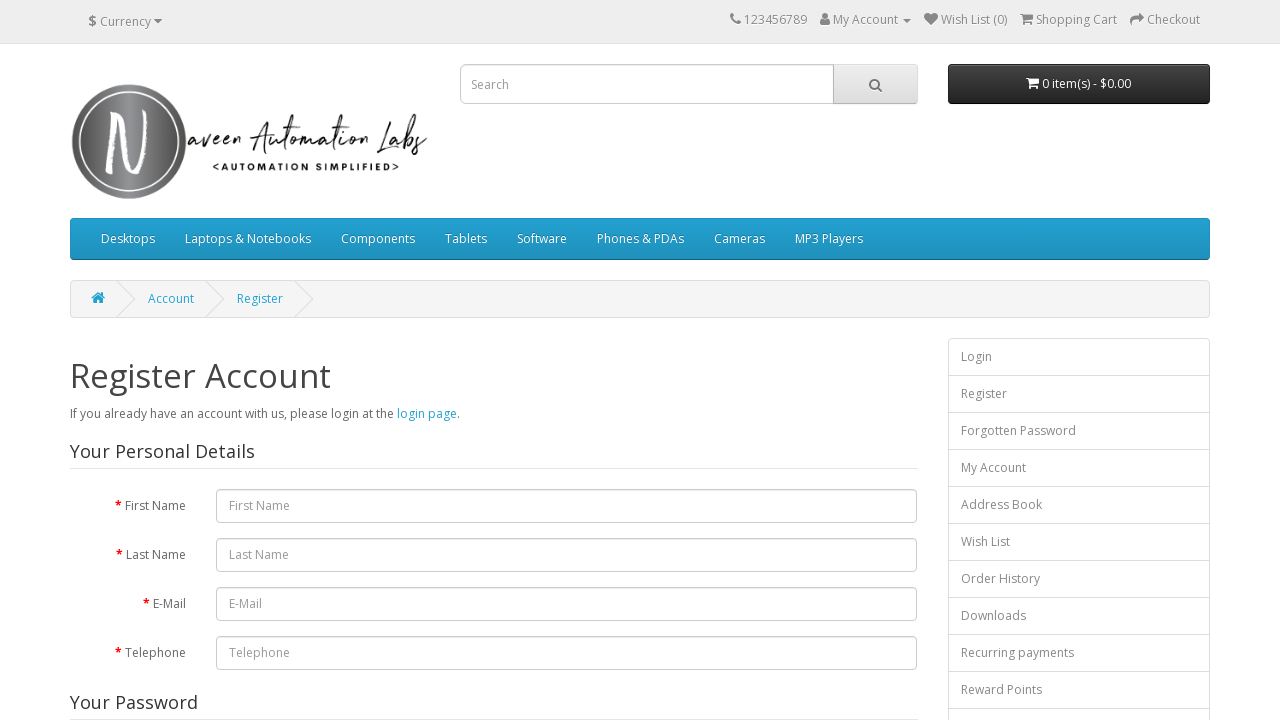

Filled firstname field with 'Tom' on #input-firstname
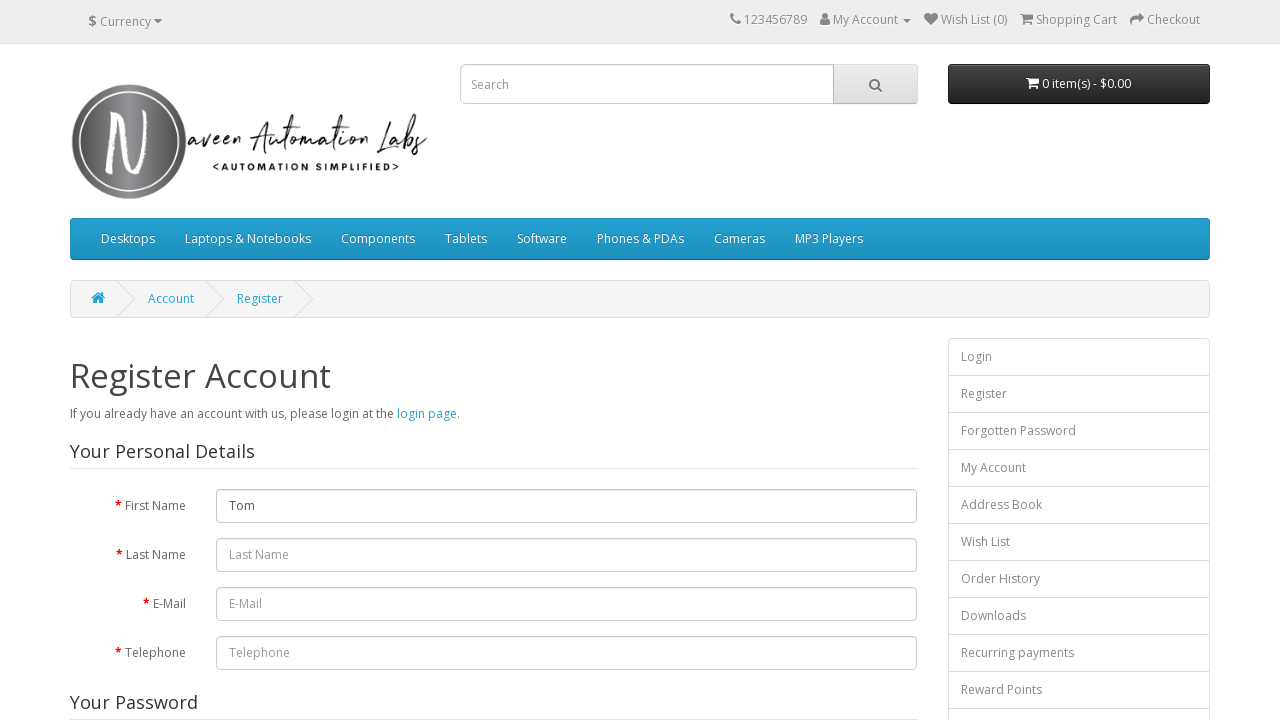

Filled lastname field with 'Johnson' on #input-lastname
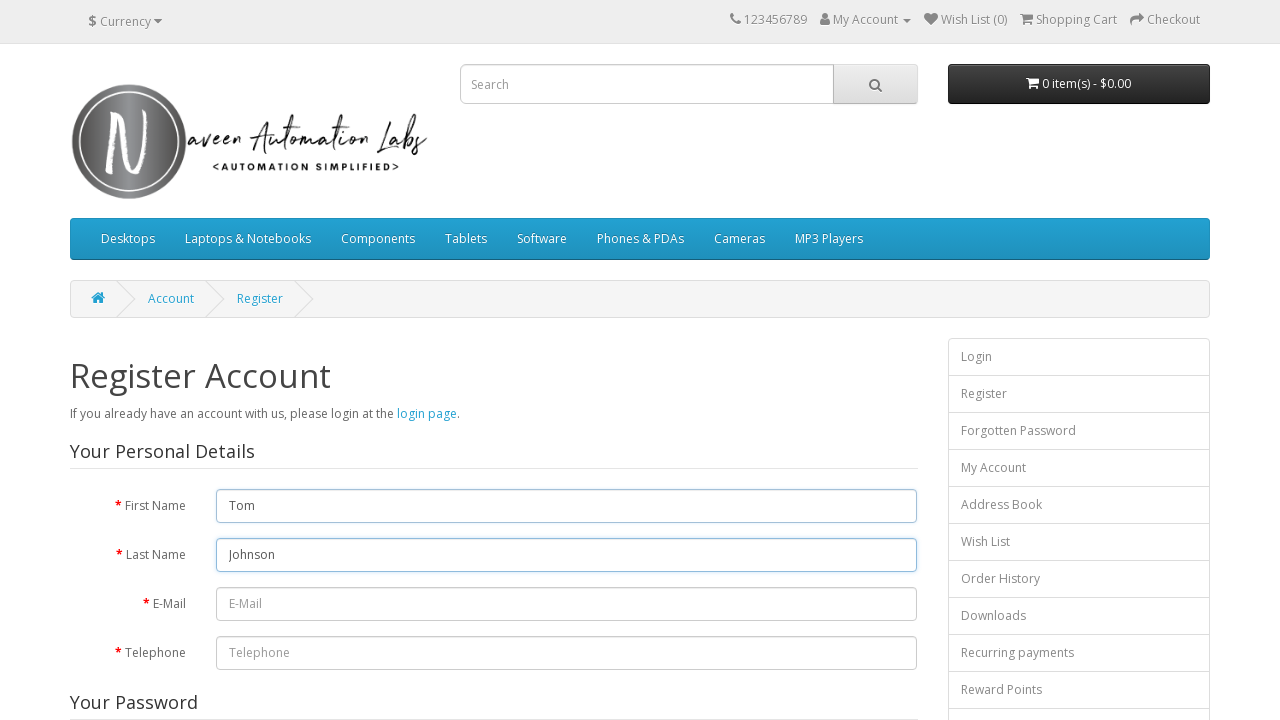

Clicked the agreement checkbox at (825, 424) on input[name='agree']
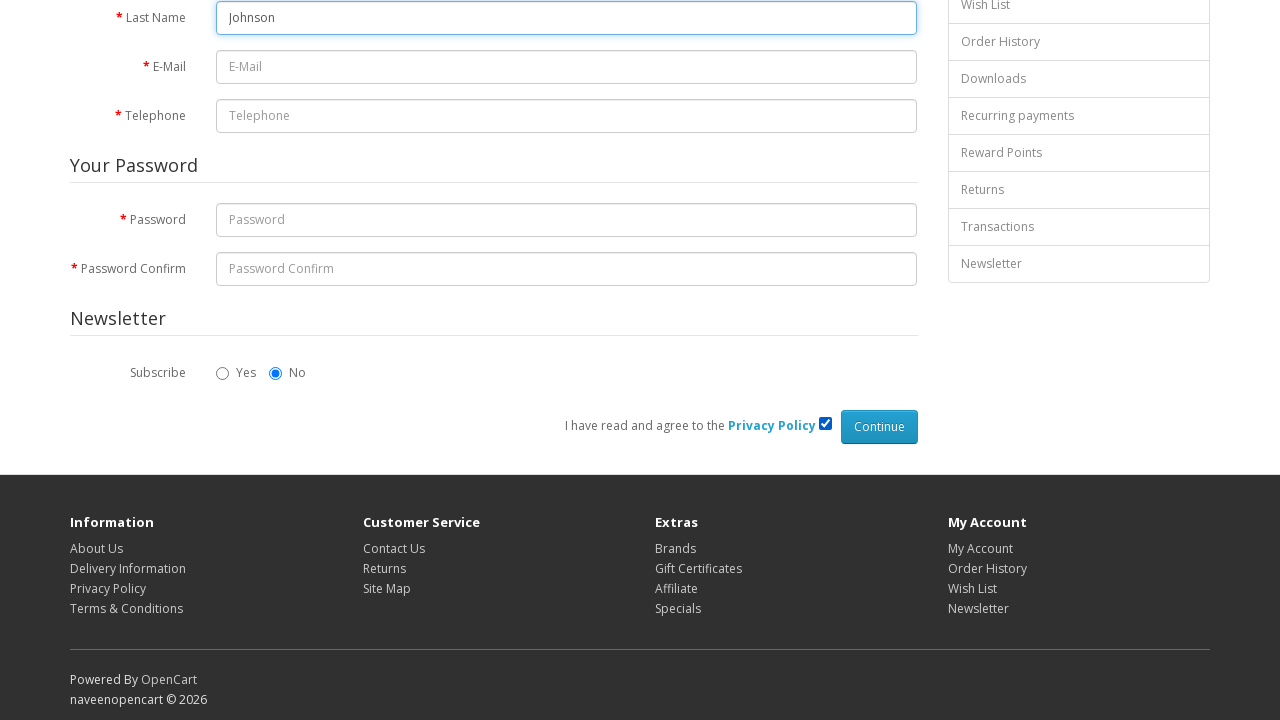

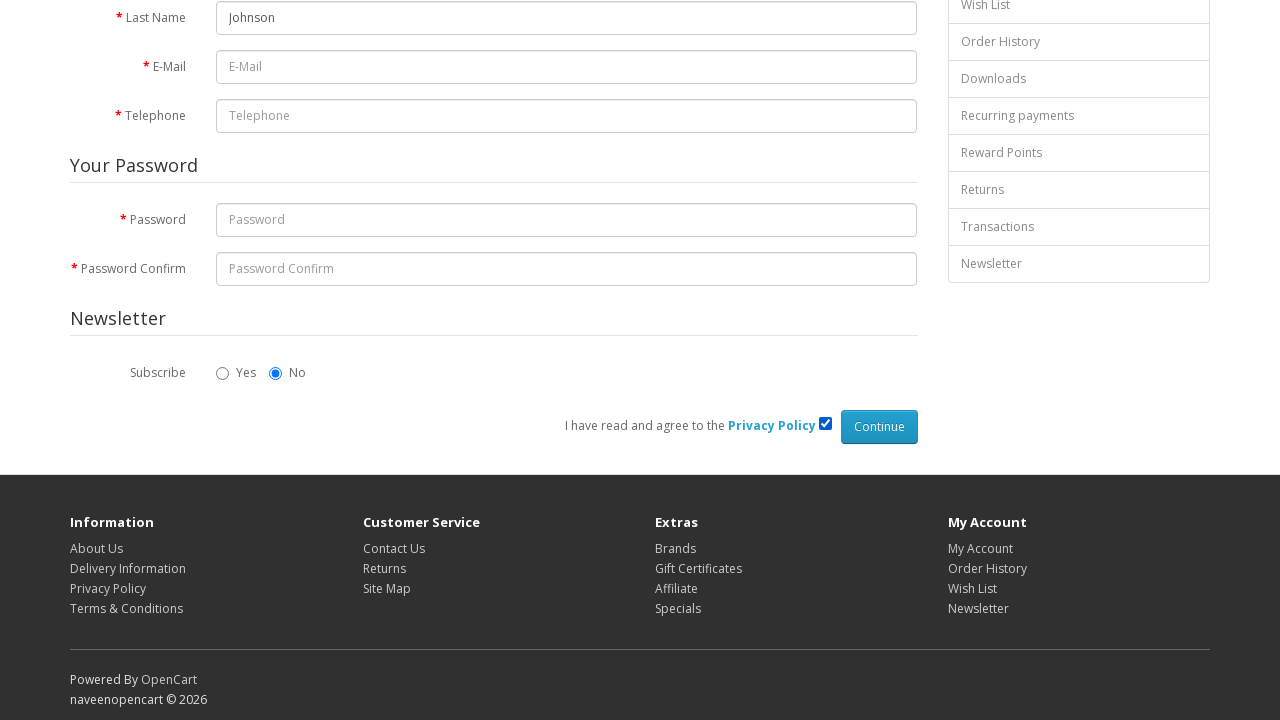